Tests network request failure simulation by attempting to access the library page

Starting URL: https://rahulshettyacademy.com/angularAppdemo/

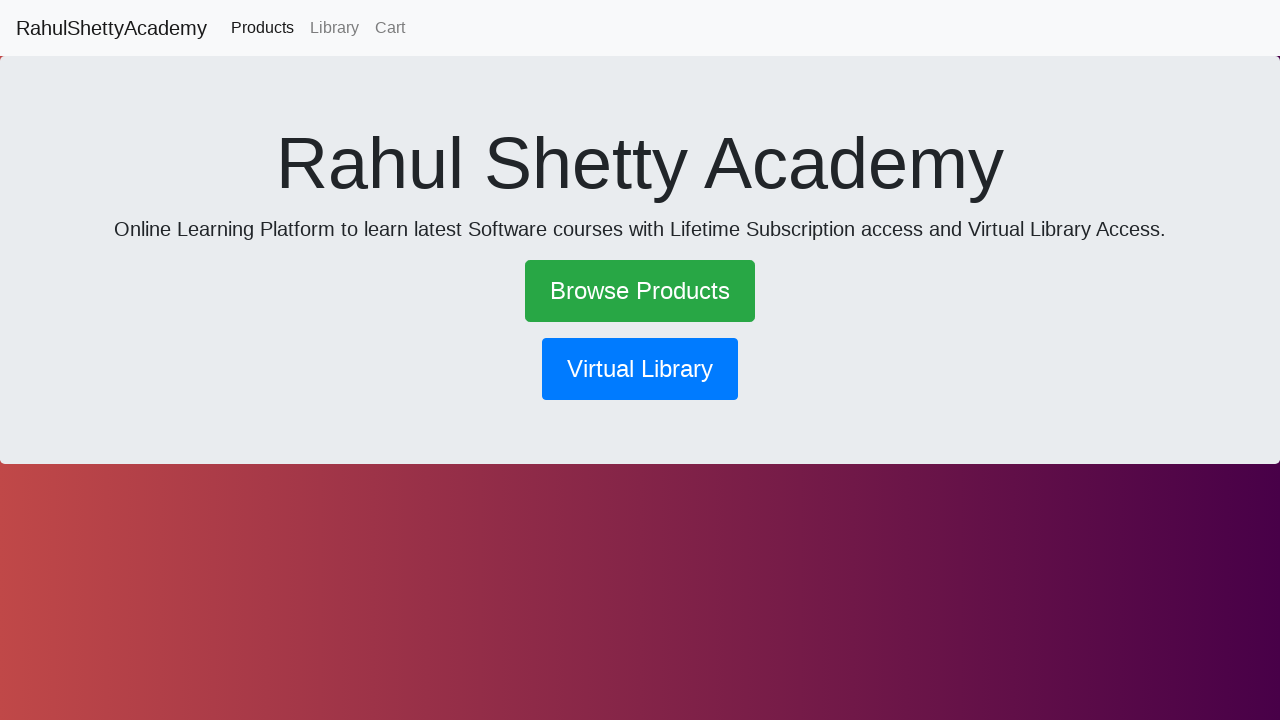

Waited for library link to be visible
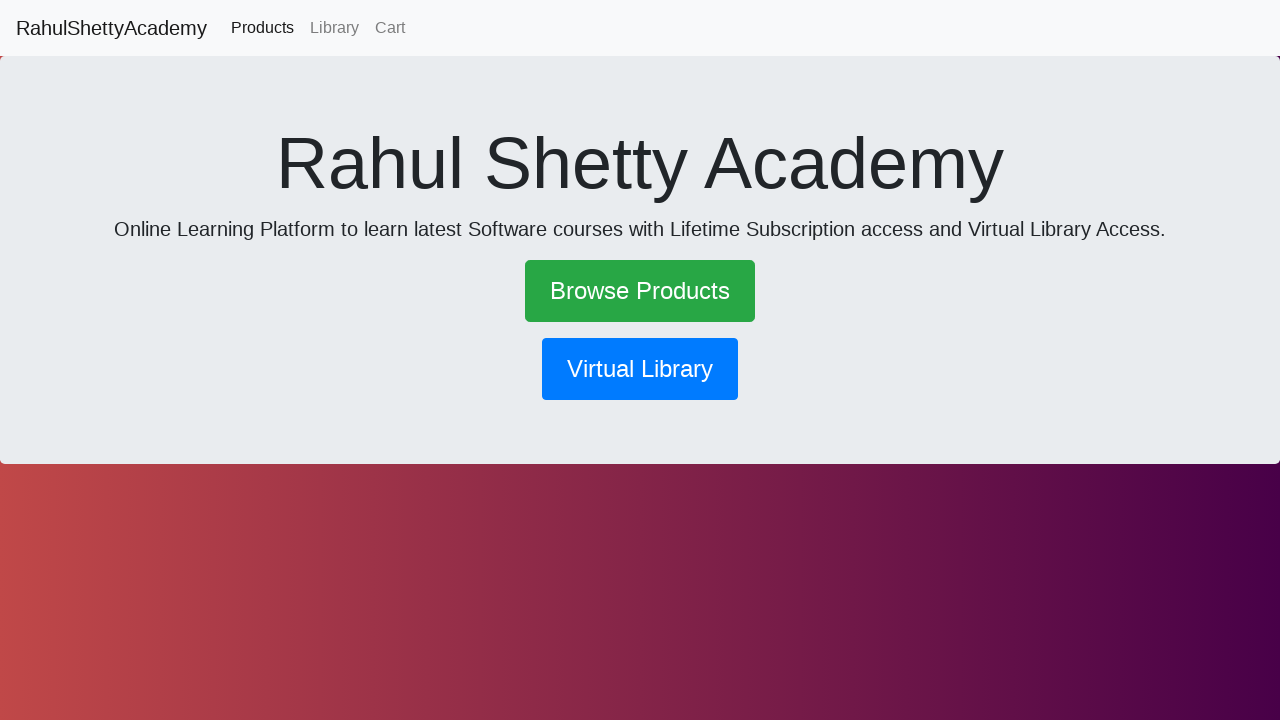

Clicked on library link at (334, 28) on [routerlink*='/library']
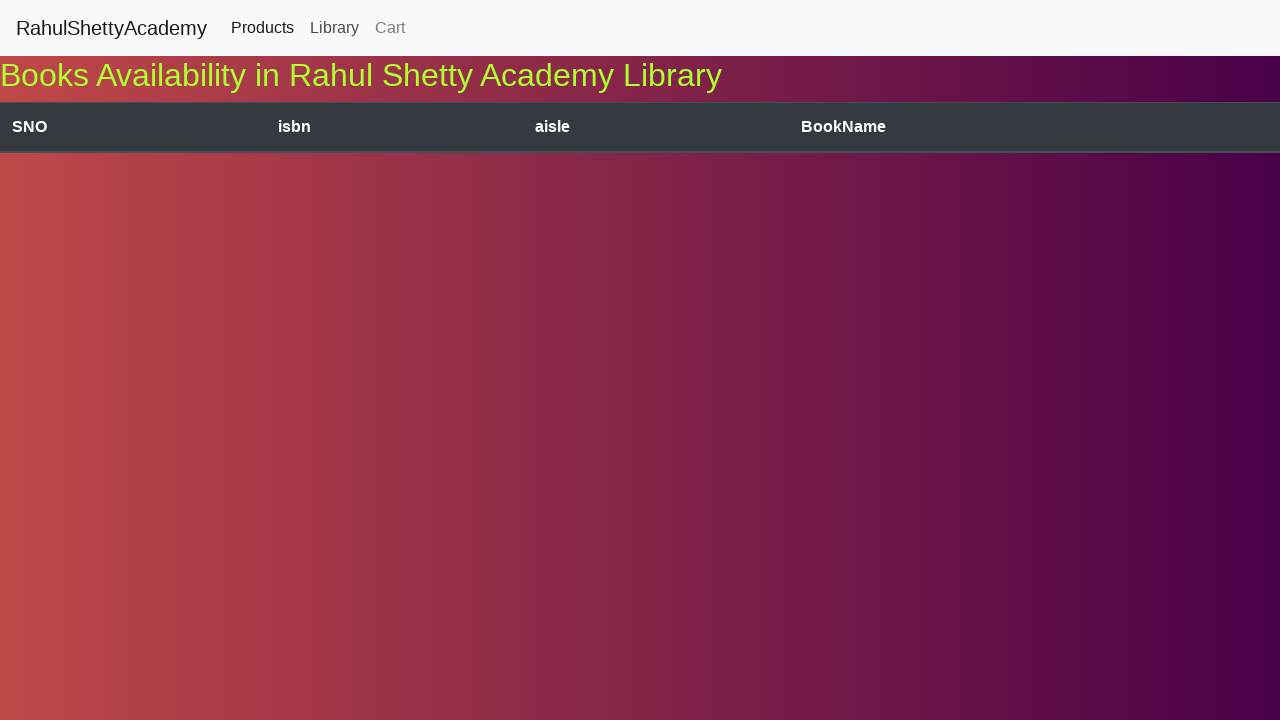

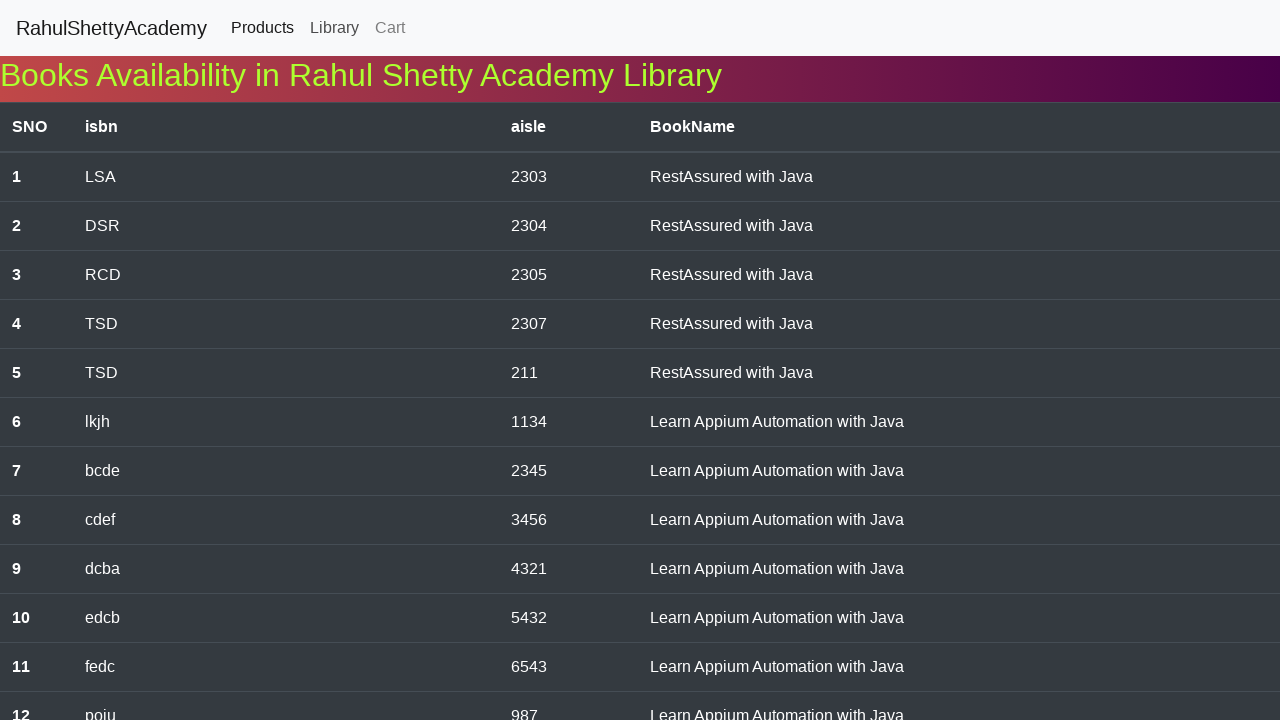